Tests that the input field is cleared after adding a todo item

Starting URL: https://demo.playwright.dev/todomvc

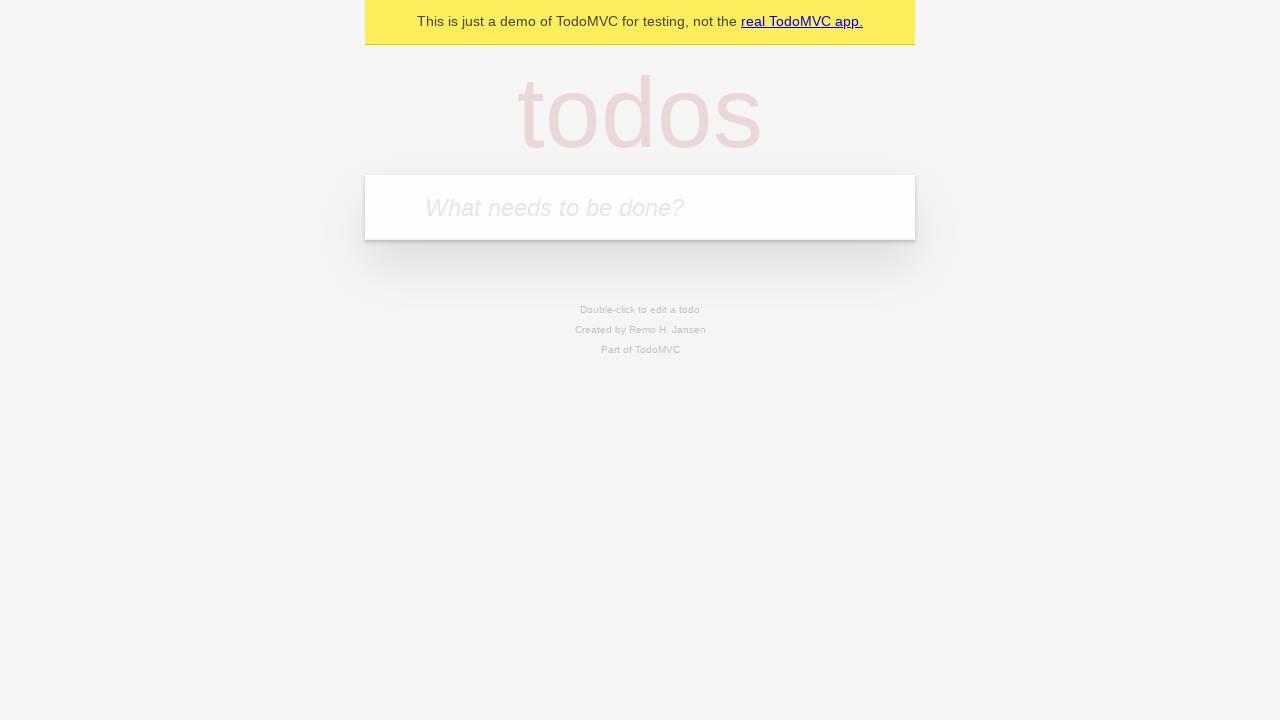

Filled new todo input field with 'buy some cheese' on .new-todo
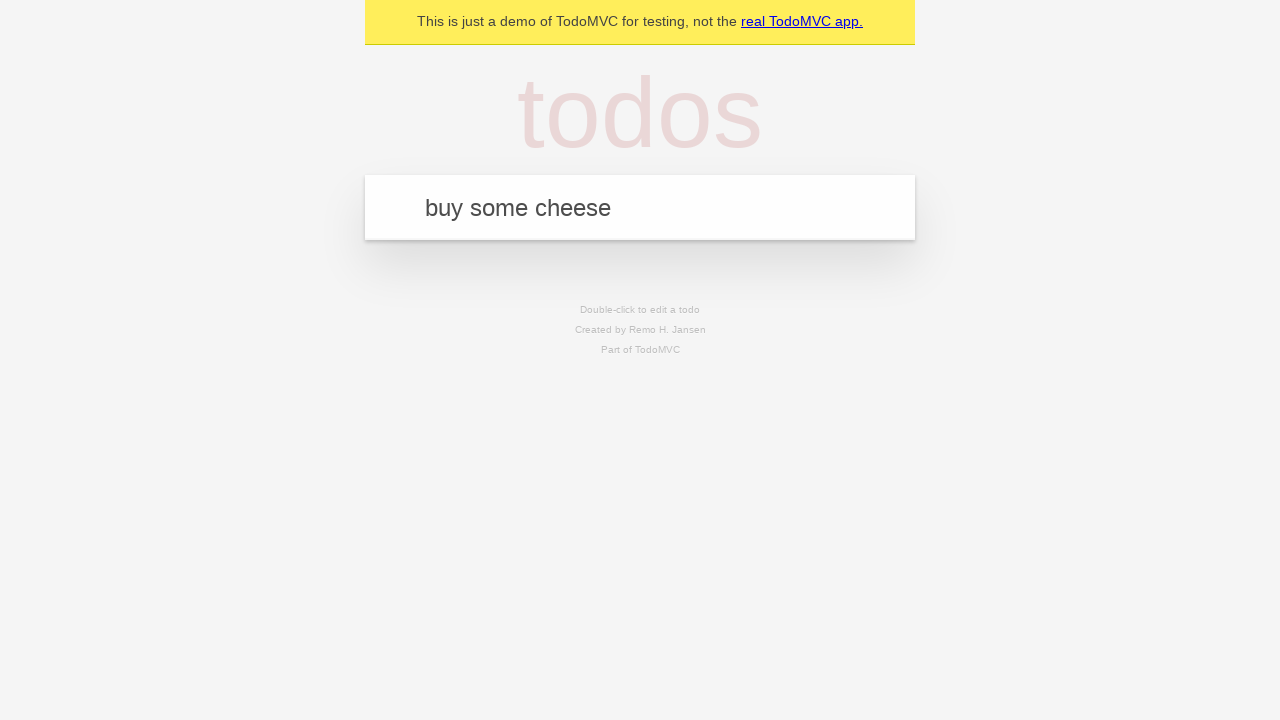

Pressed Enter to add the todo item on .new-todo
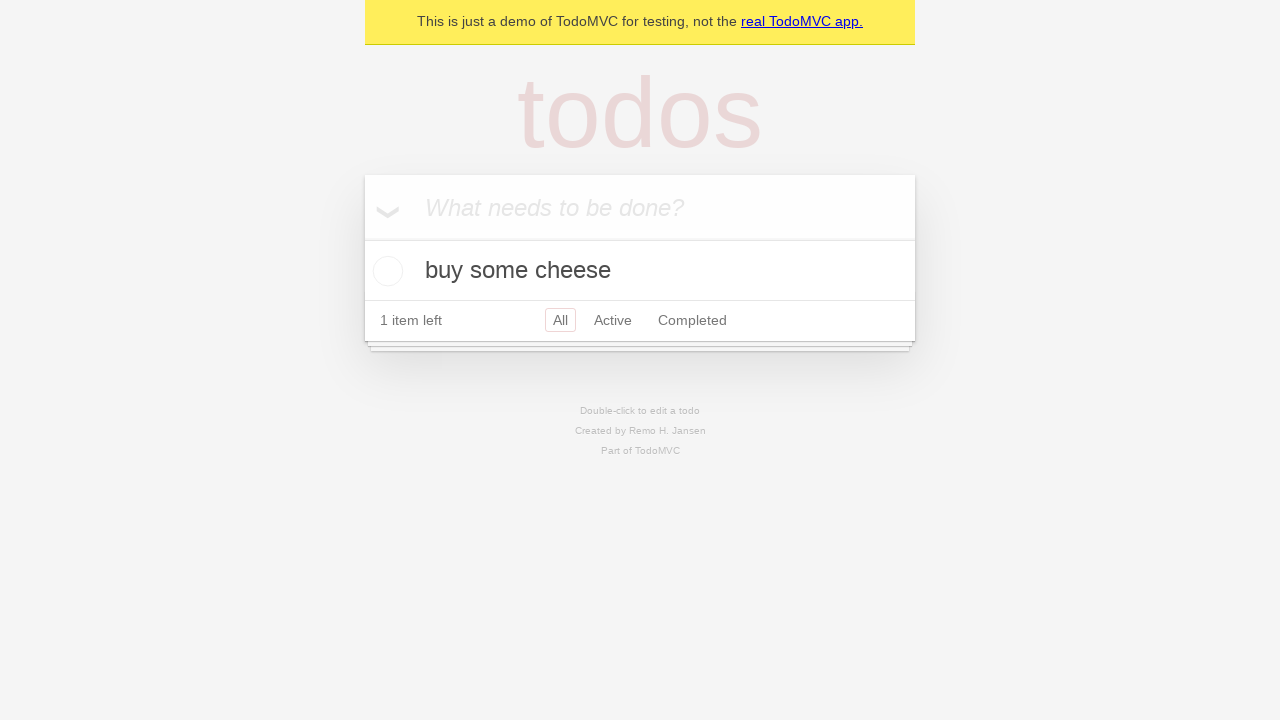

Todo item appeared in the list
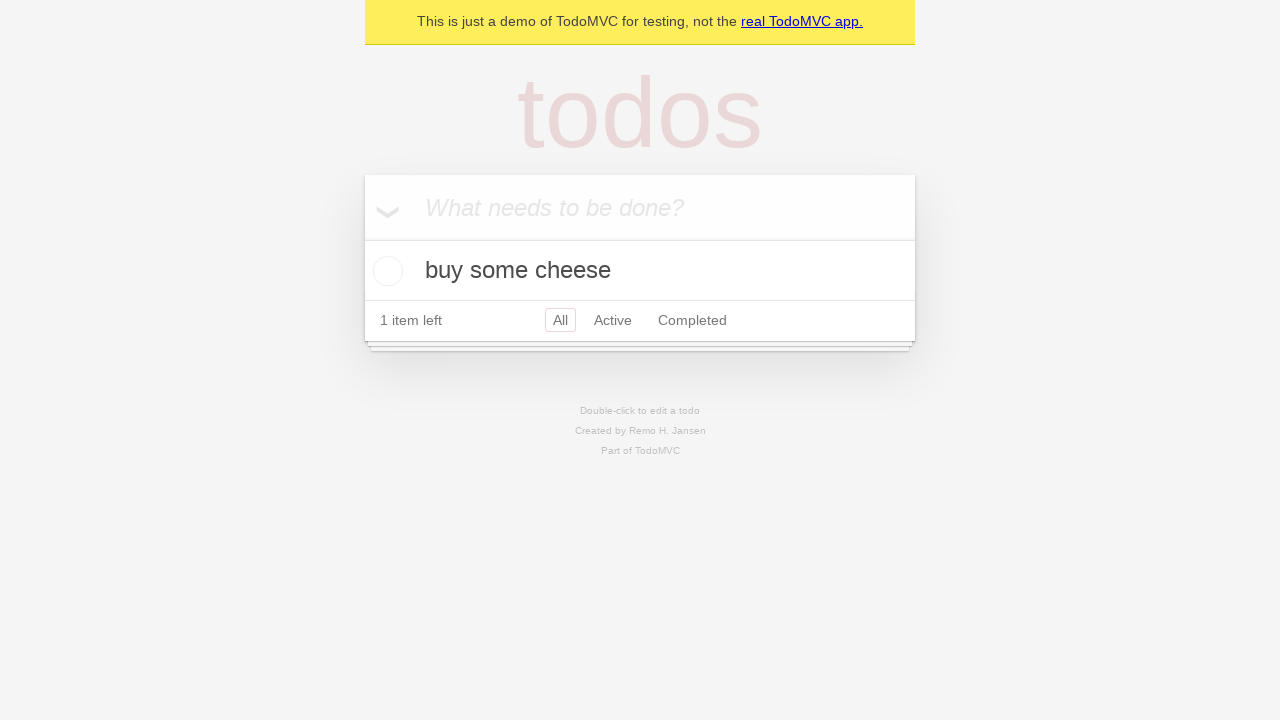

Verified that input field was cleared after adding the item
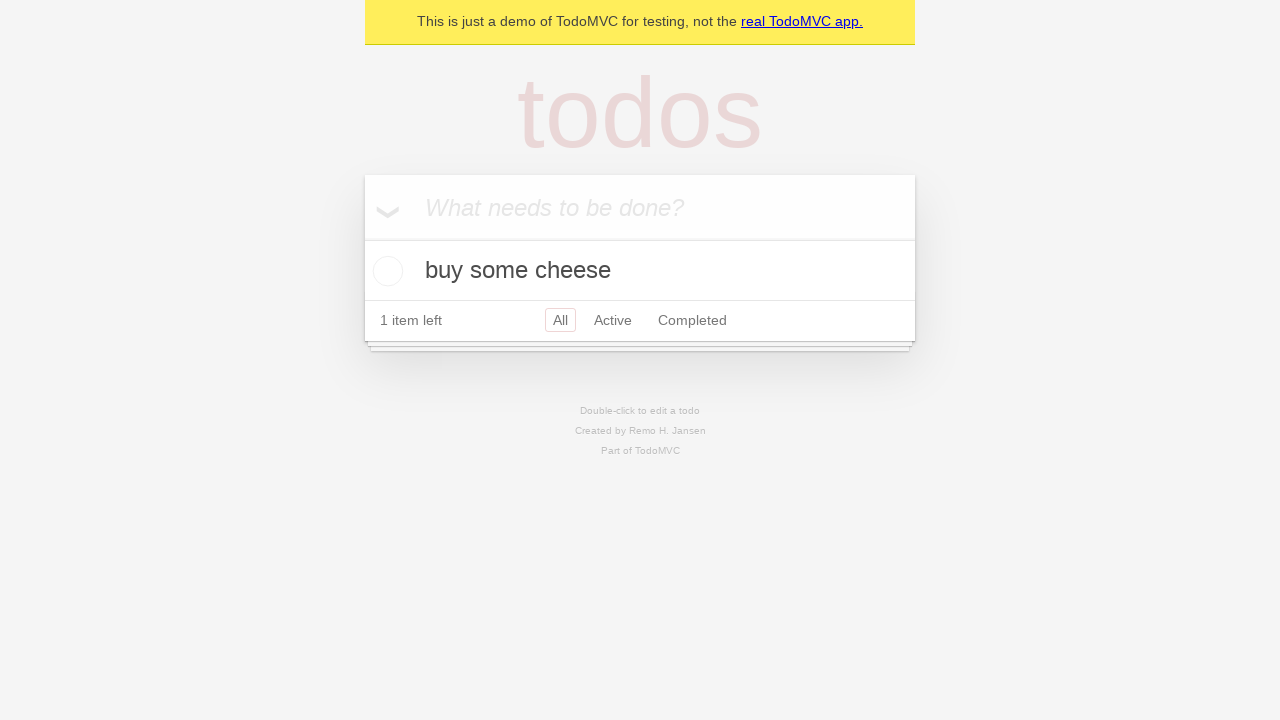

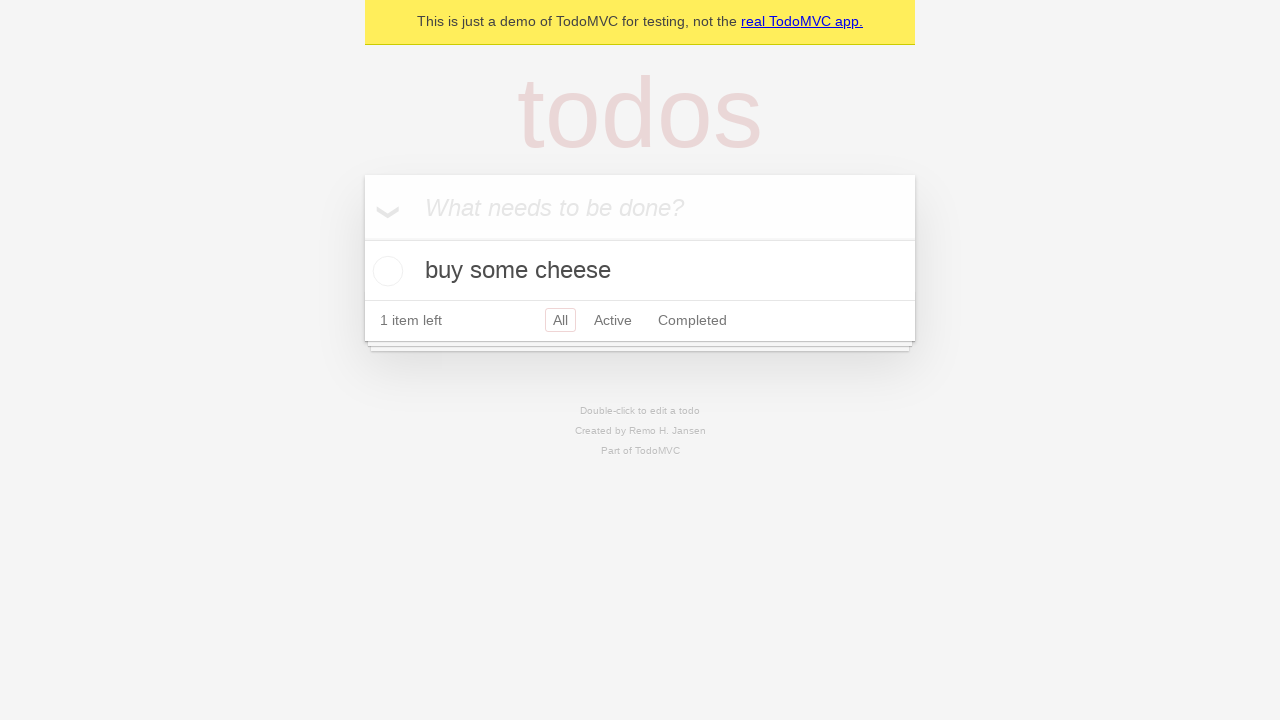